Demonstrates drag and drop mouse action by dragging an element and dropping it onto a target droppable area within an iframe

Starting URL: https://jqueryui.com/droppable/

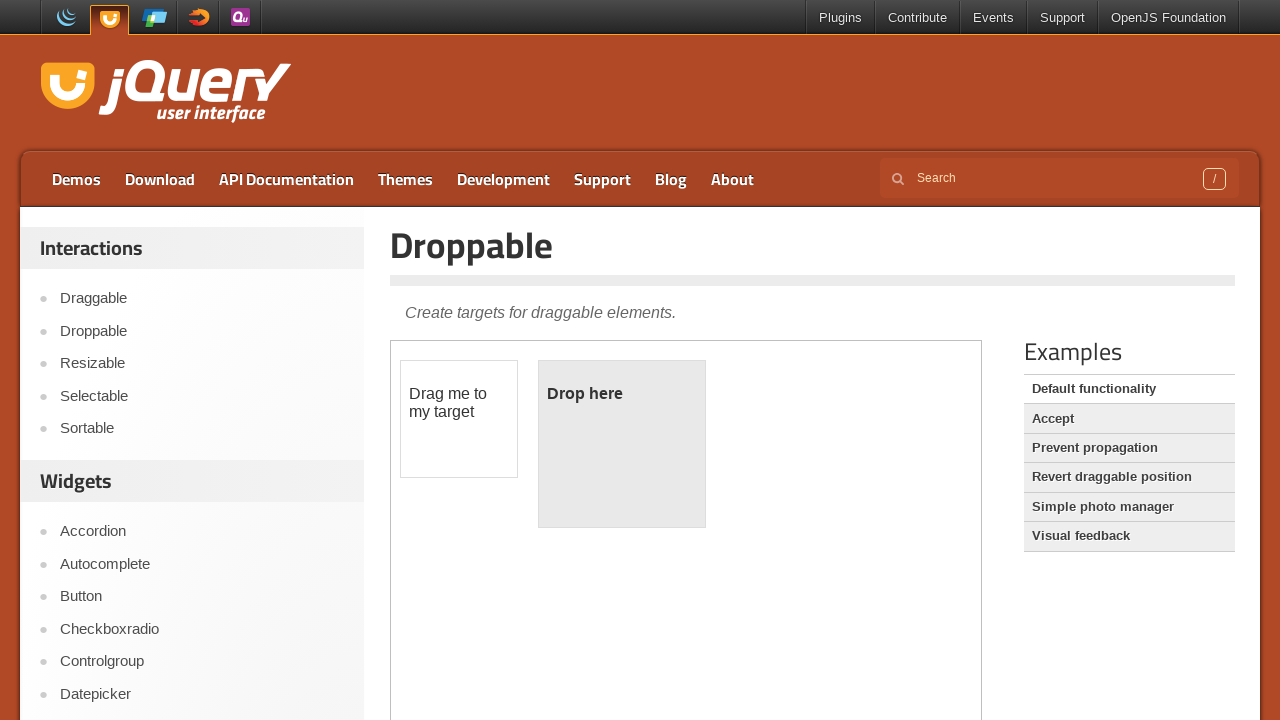

Waited 2 seconds for page to load
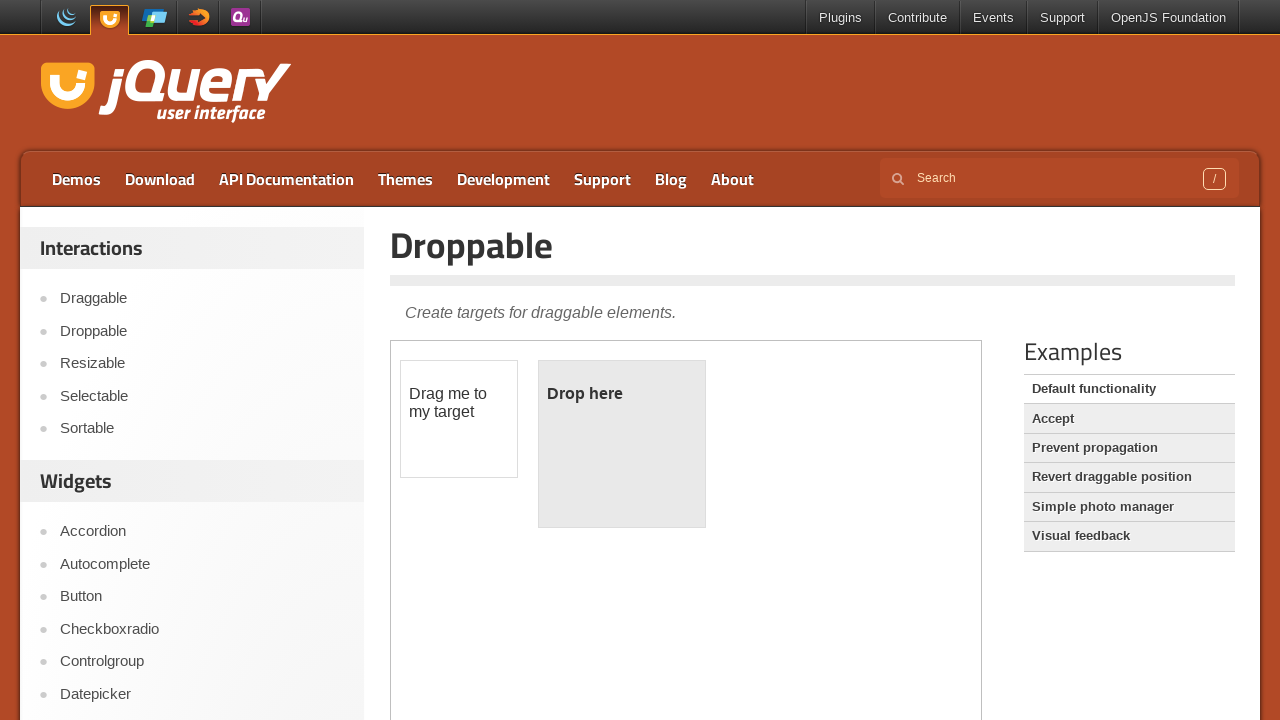

Located the demo iframe
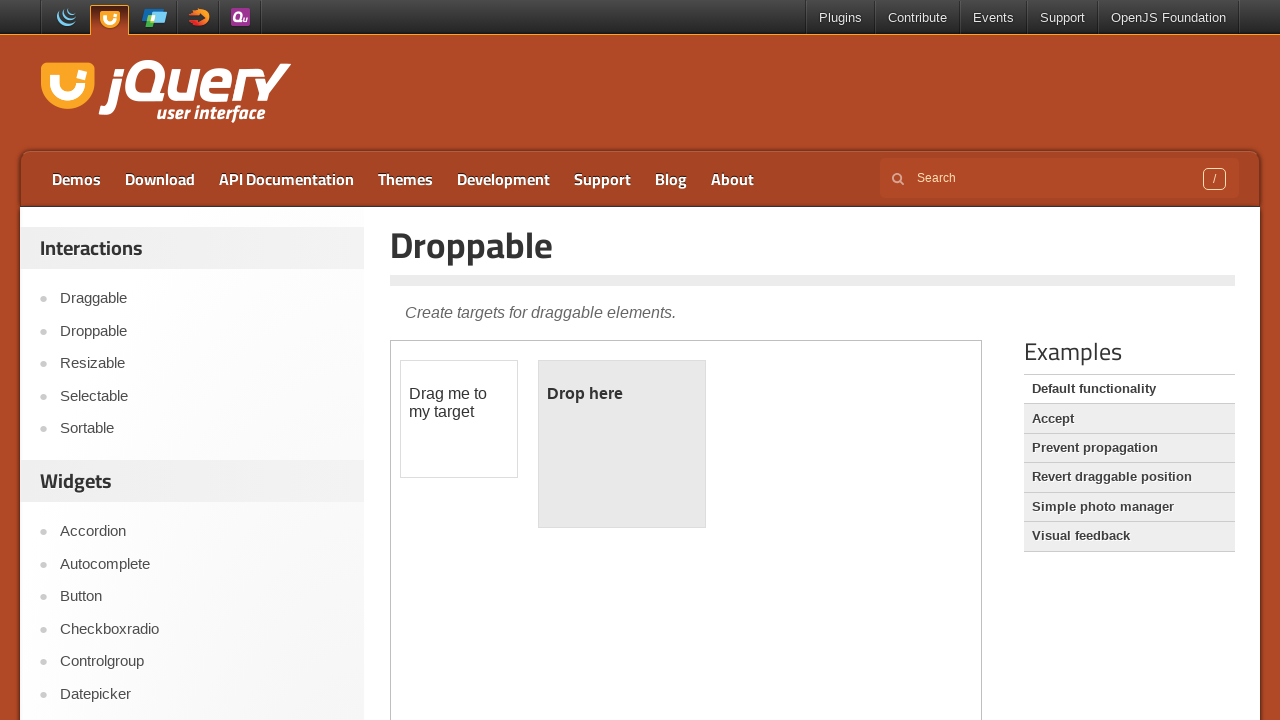

Located the draggable element within iframe
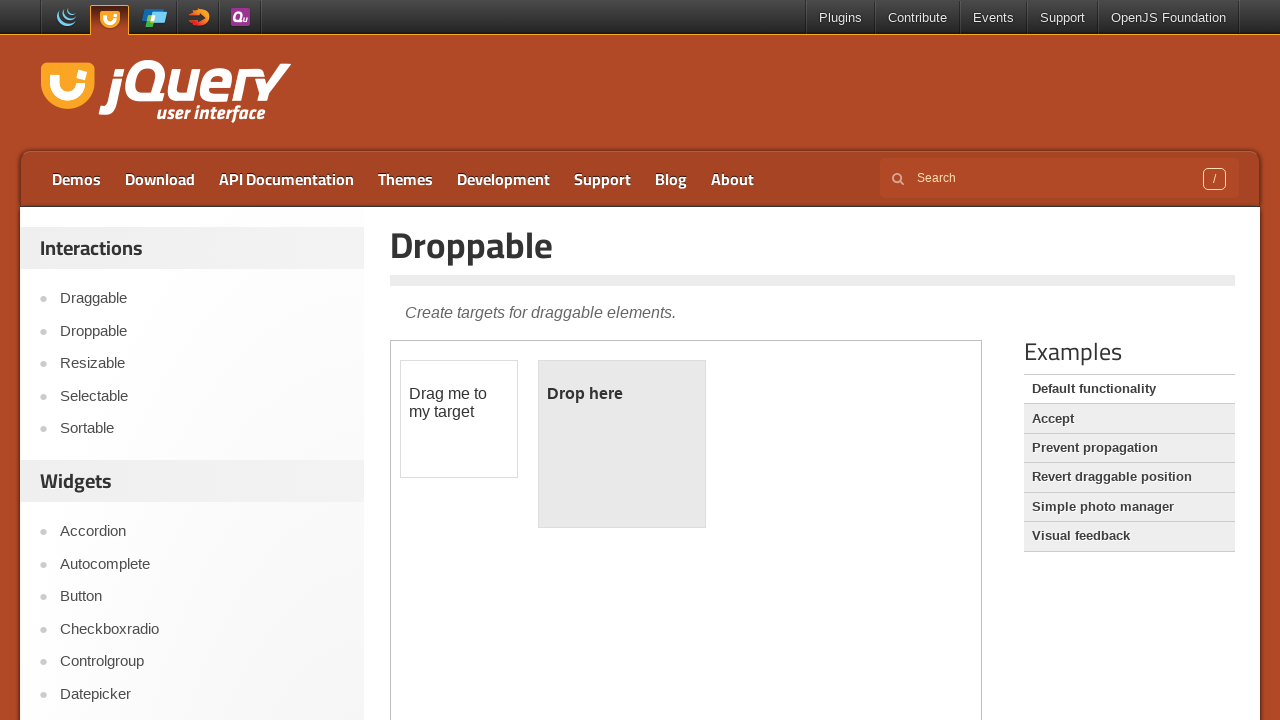

Located the droppable target element within iframe
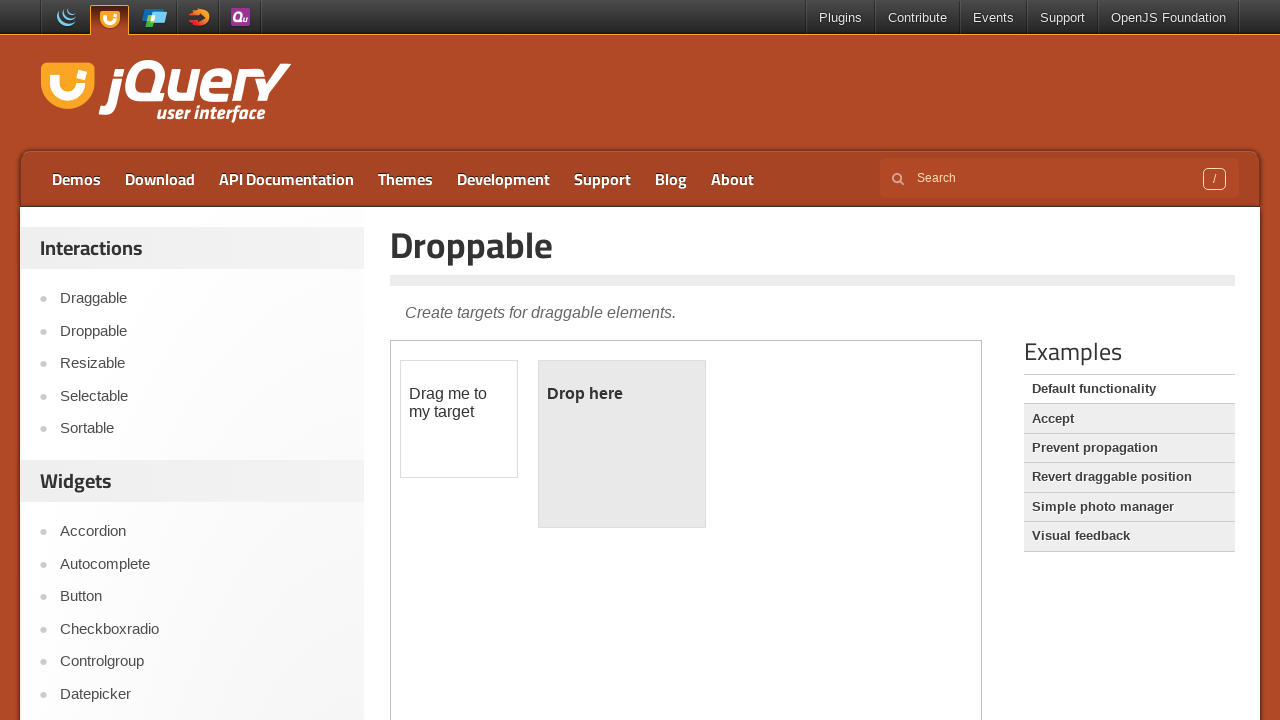

Dragged the draggable element onto the droppable target at (622, 444)
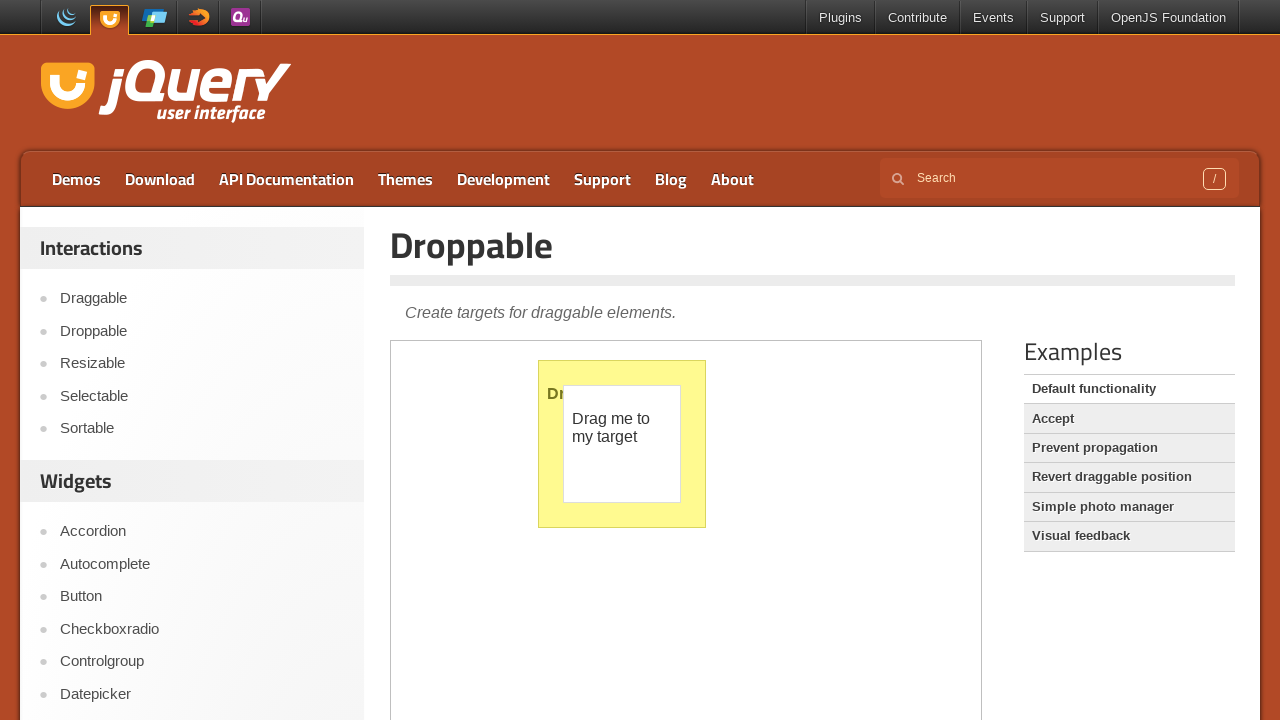

Waited 1 second for drag and drop animation to complete
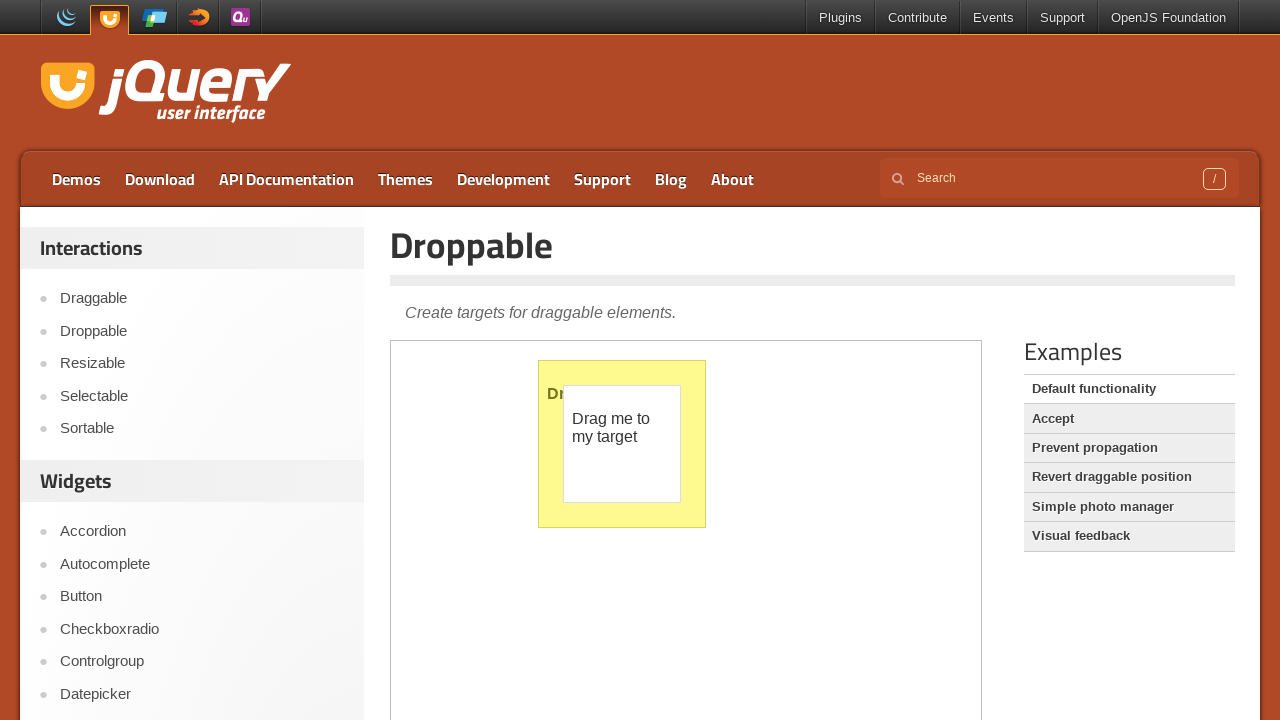

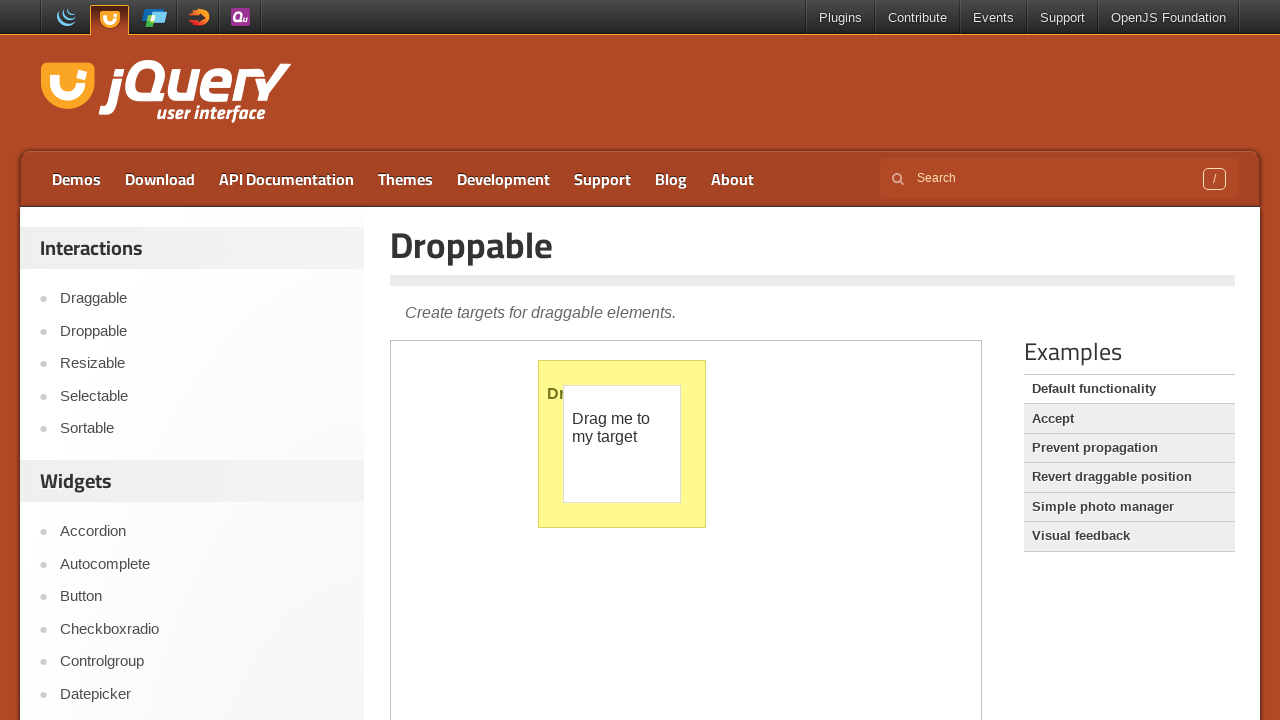